Tests prompt box by clicking prompt button, entering a name, accepting it, and verifying the result shows the entered name.

Starting URL: https://demoqa.com/alerts

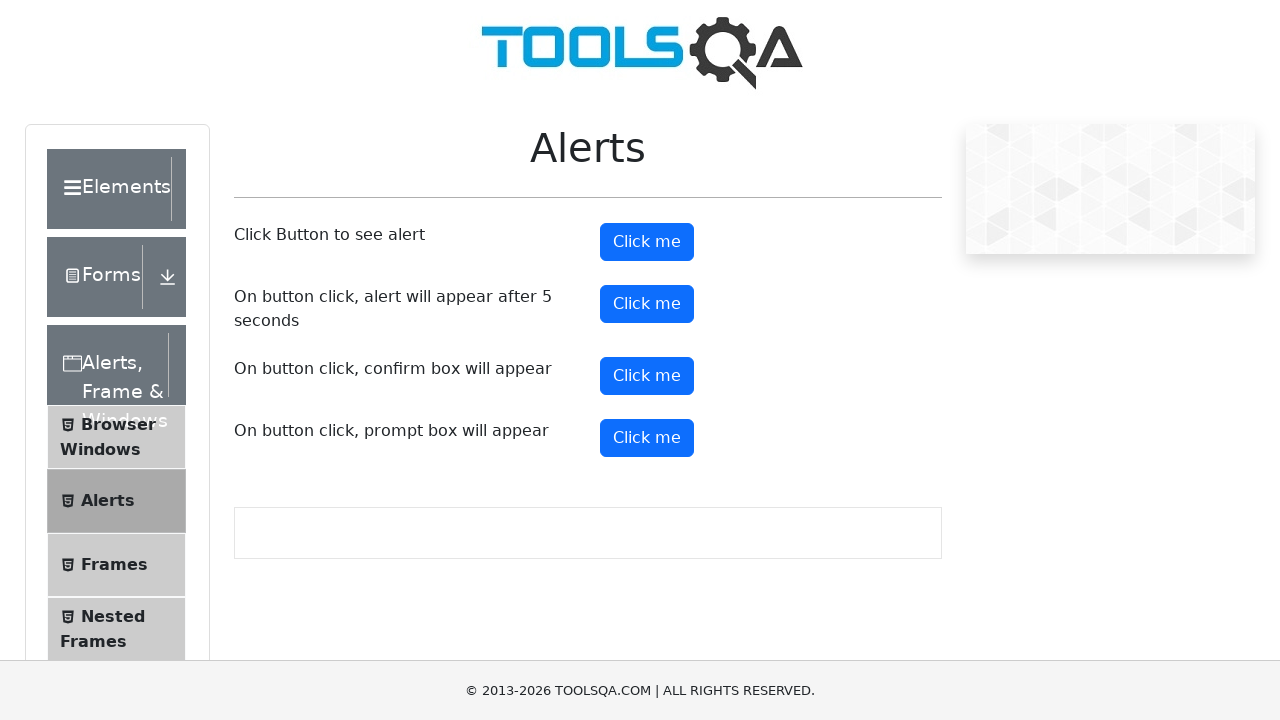

Dialog handler set up to accept prompt with name 'Ivan'
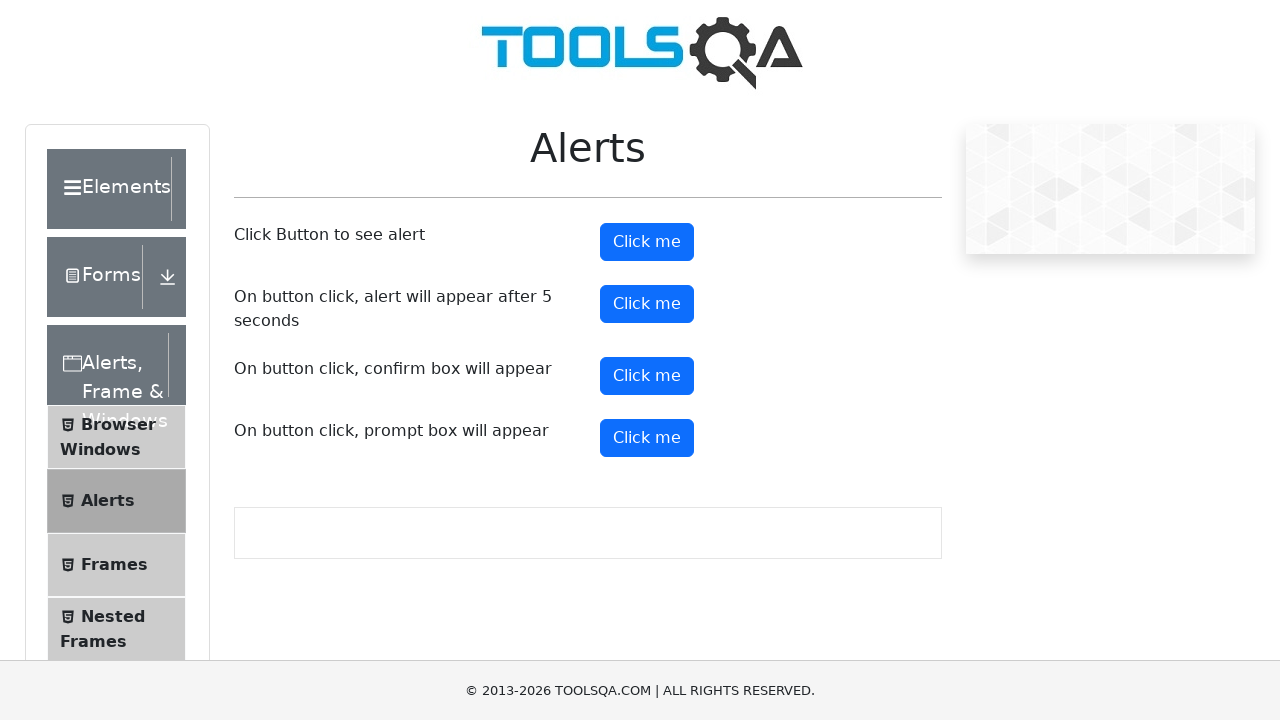

Clicked prompt button to trigger dialog at (647, 438) on #promtButton
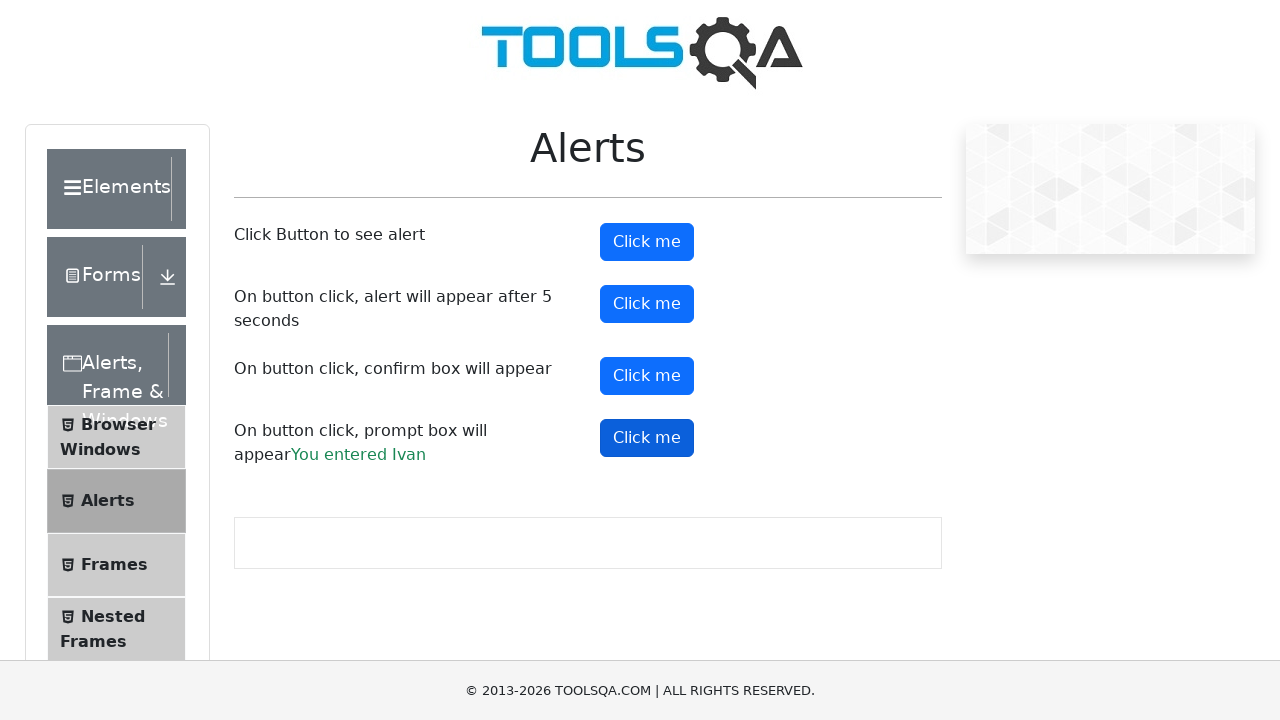

Waited for prompt result element to appear
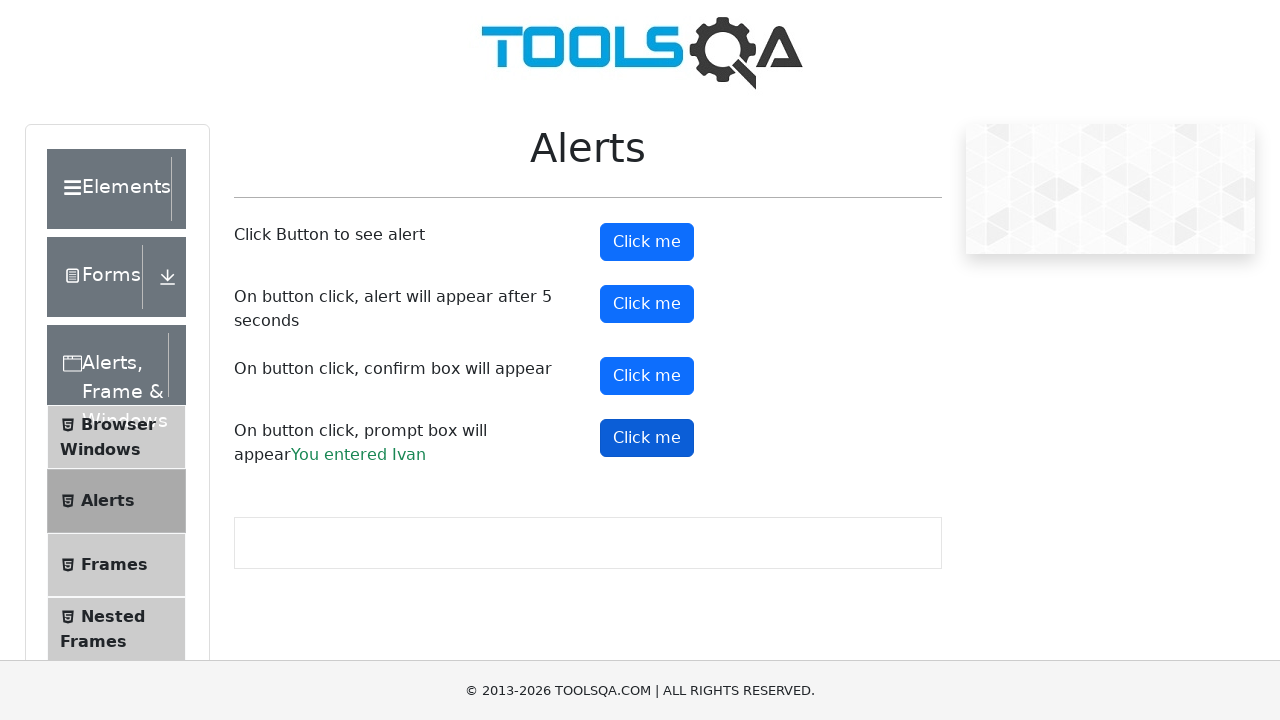

Verified prompt result displays 'You entered Ivan'
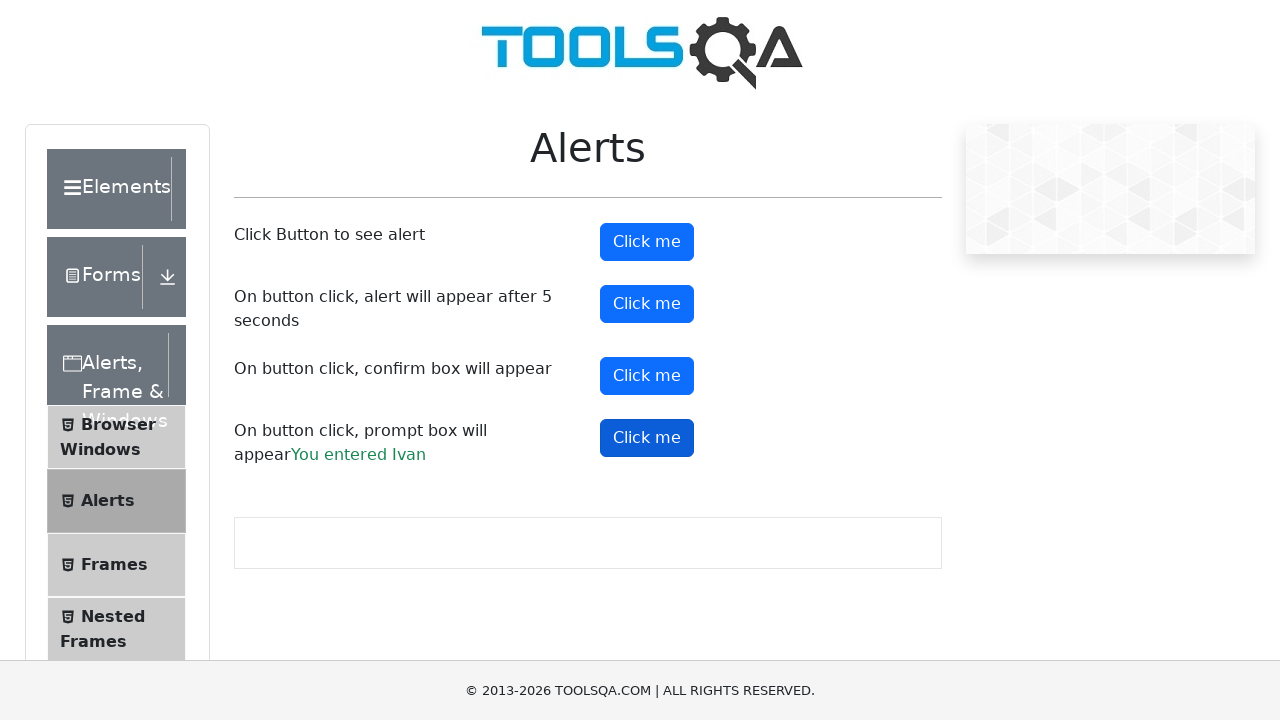

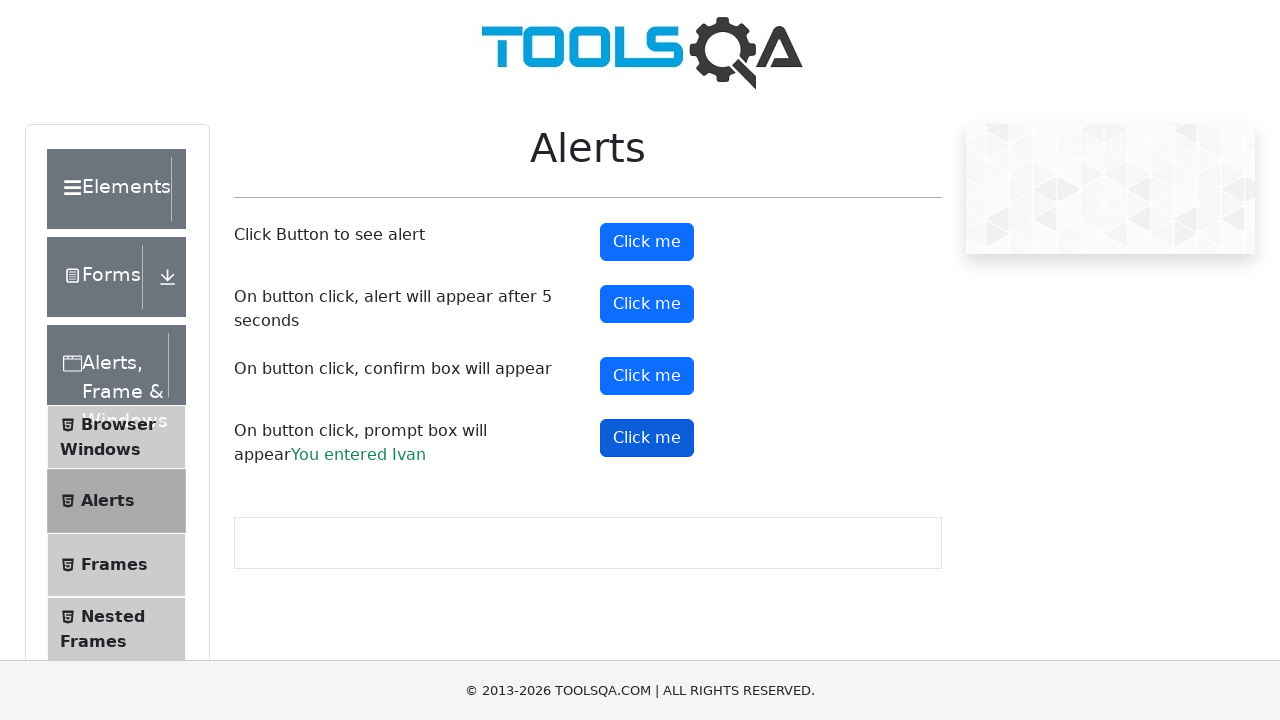